Tests radio button selection and dropdown interactions on an automation practice page by clicking a radio button and selecting dropdown options by index and visible text

Starting URL: https://rahulshettyacademy.com/AutomationPractice/

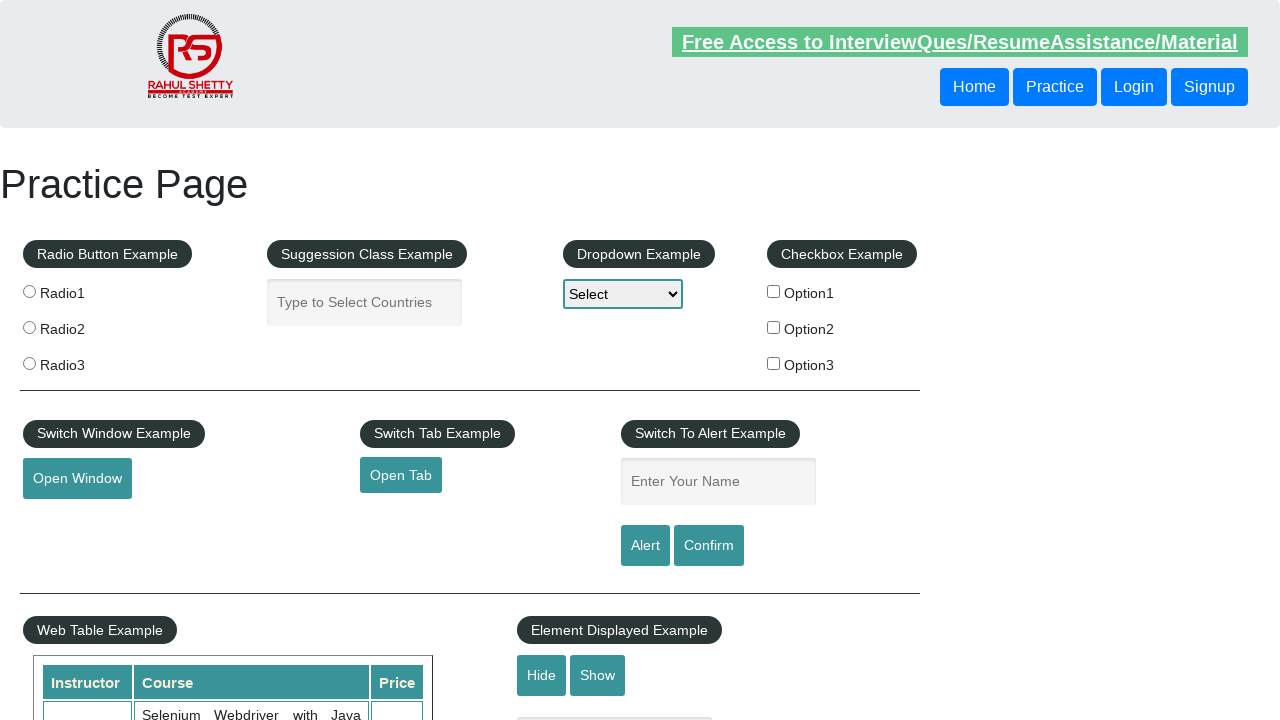

Clicked the first radio button at (29, 291) on xpath=//*[@id='radio-btn-example']/fieldset/label[1]/input
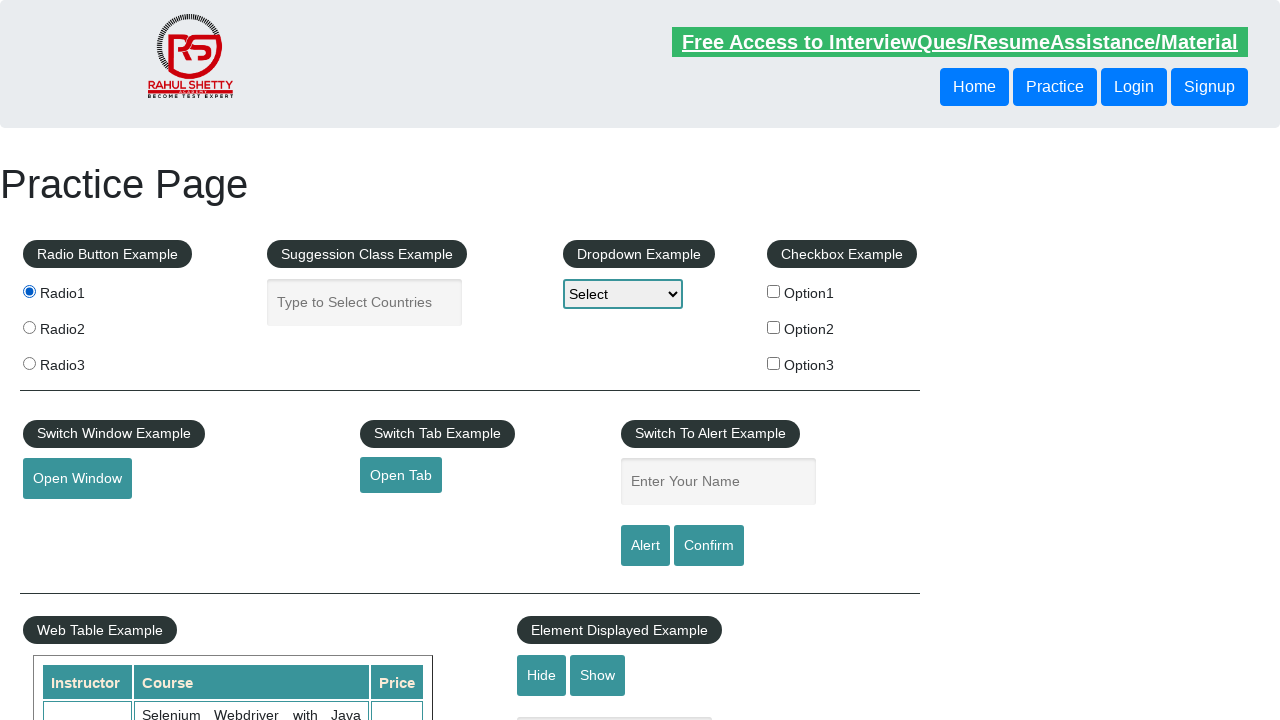

Selected dropdown option by index 3 (Option3) on #dropdown-class-example
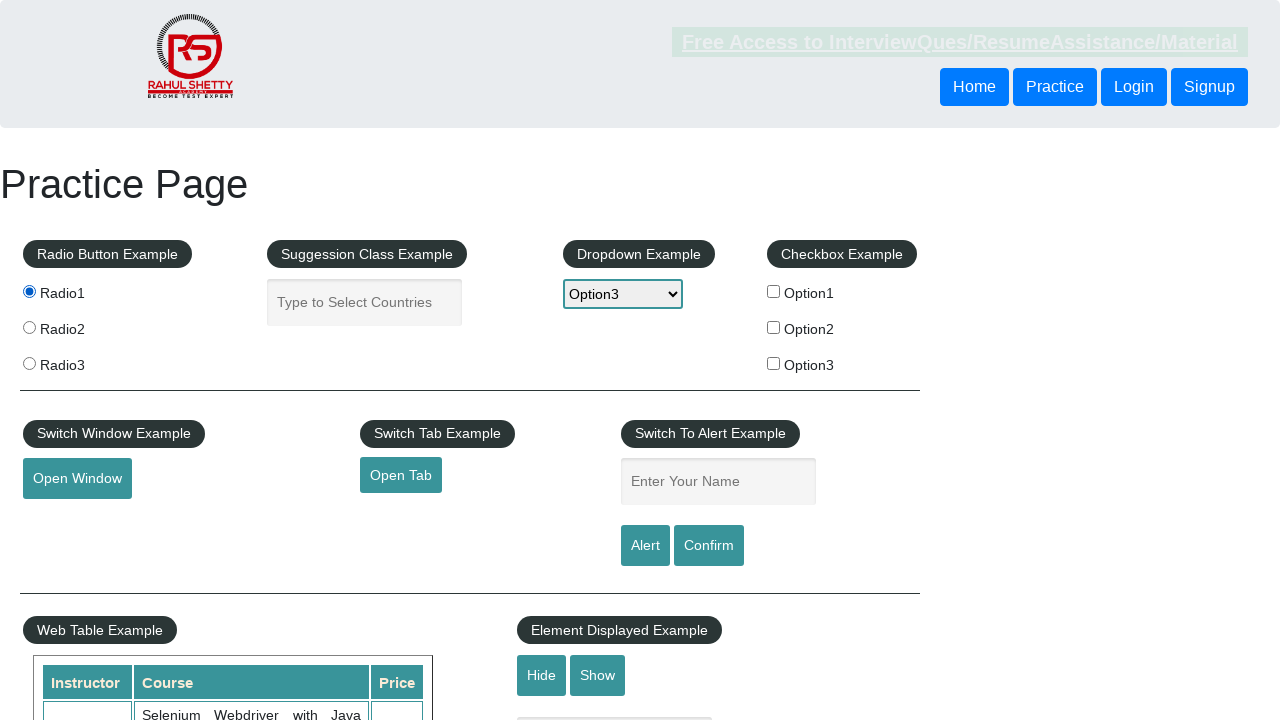

Selected dropdown option by visible text 'Option2' on #dropdown-class-example
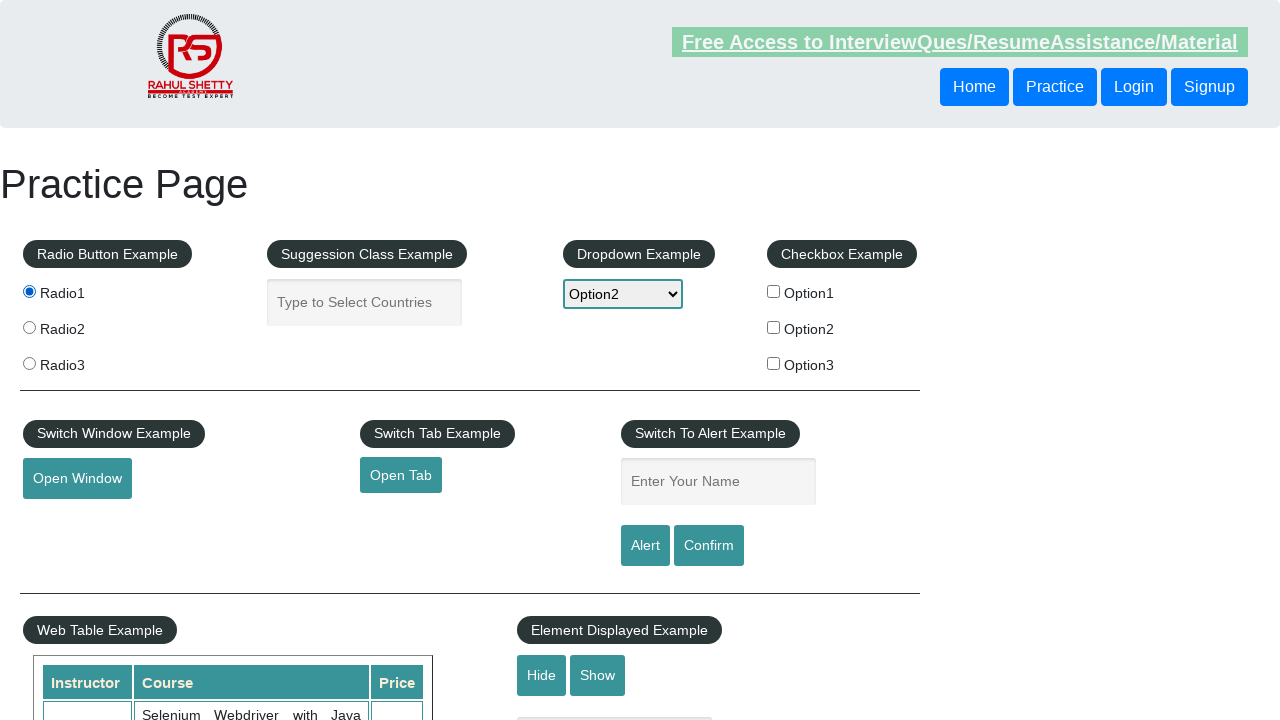

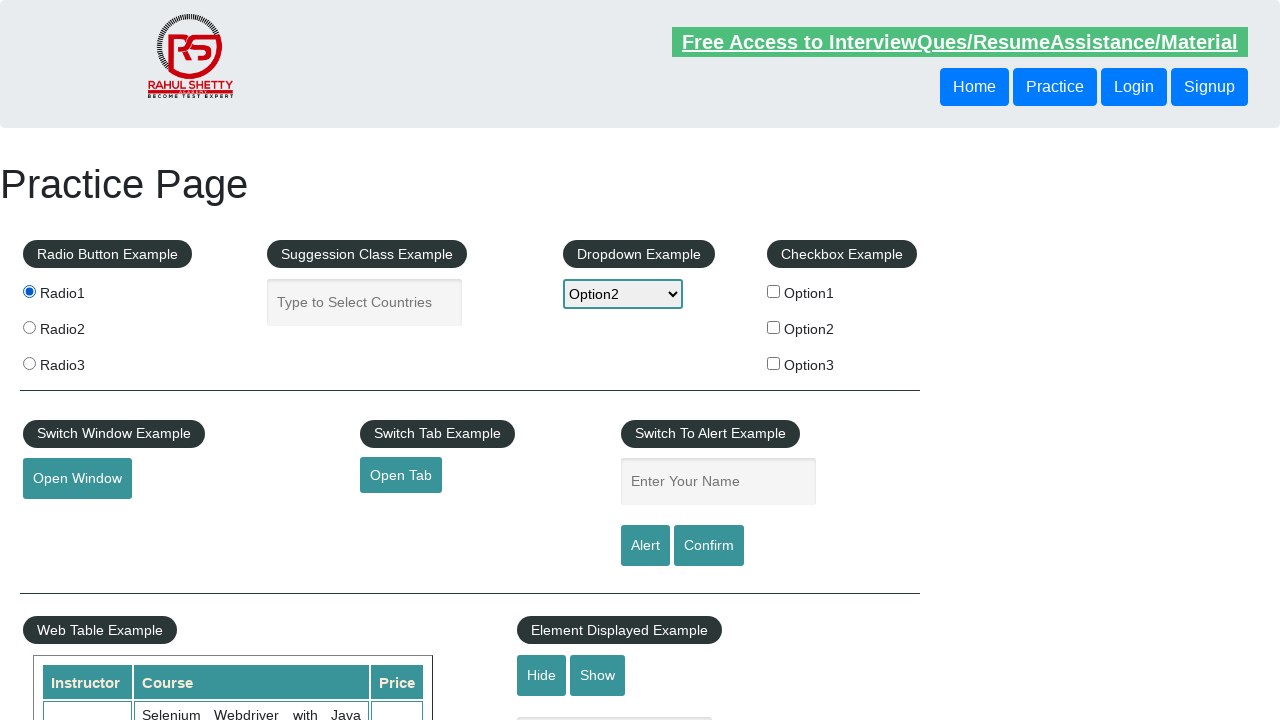